Tests element highlighting by navigating to a page with a large table and visually highlighting a specific element by changing its CSS border style using JavaScript execution.

Starting URL: http://the-internet.herokuapp.com/large

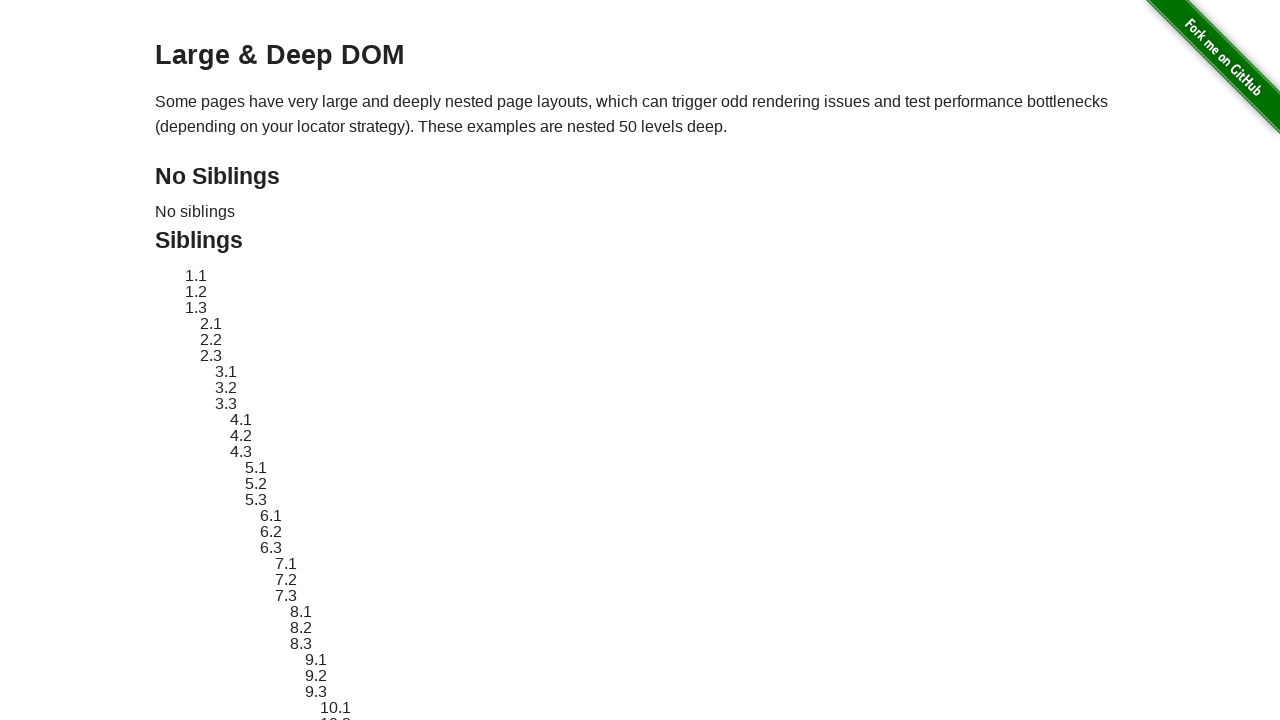

Navigated to large table page
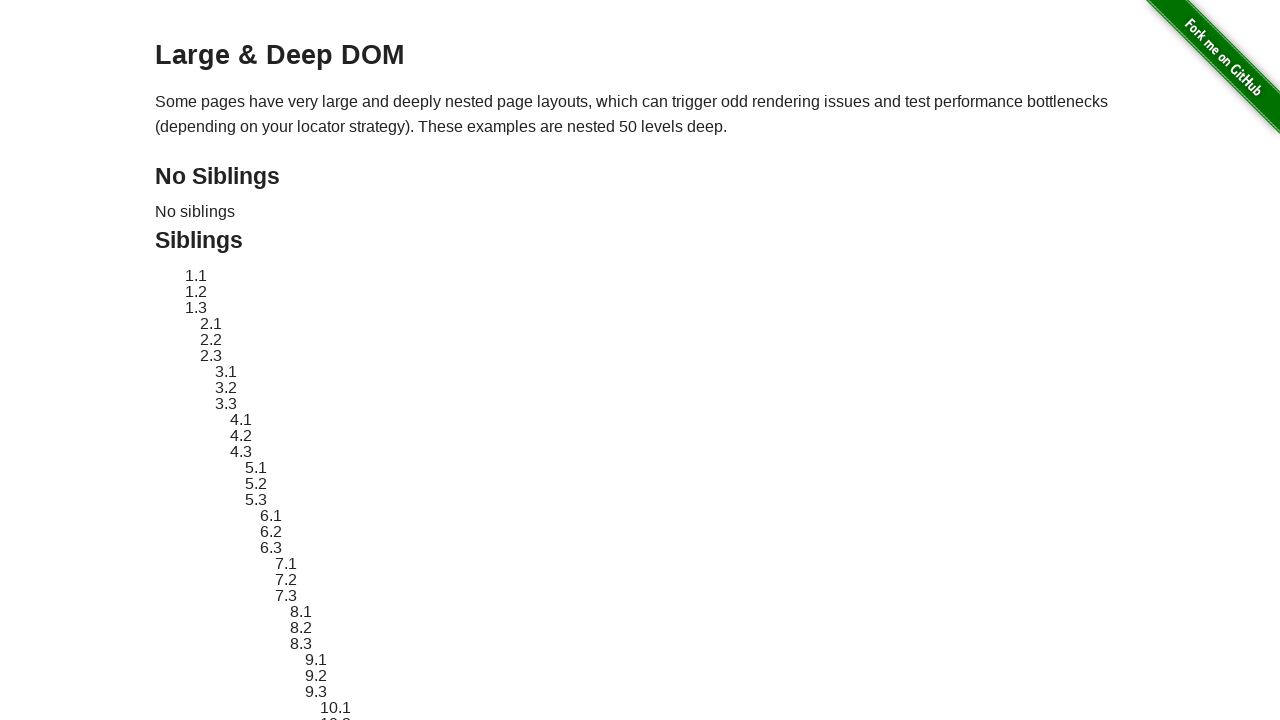

Located target element with id 'sibling-2.3'
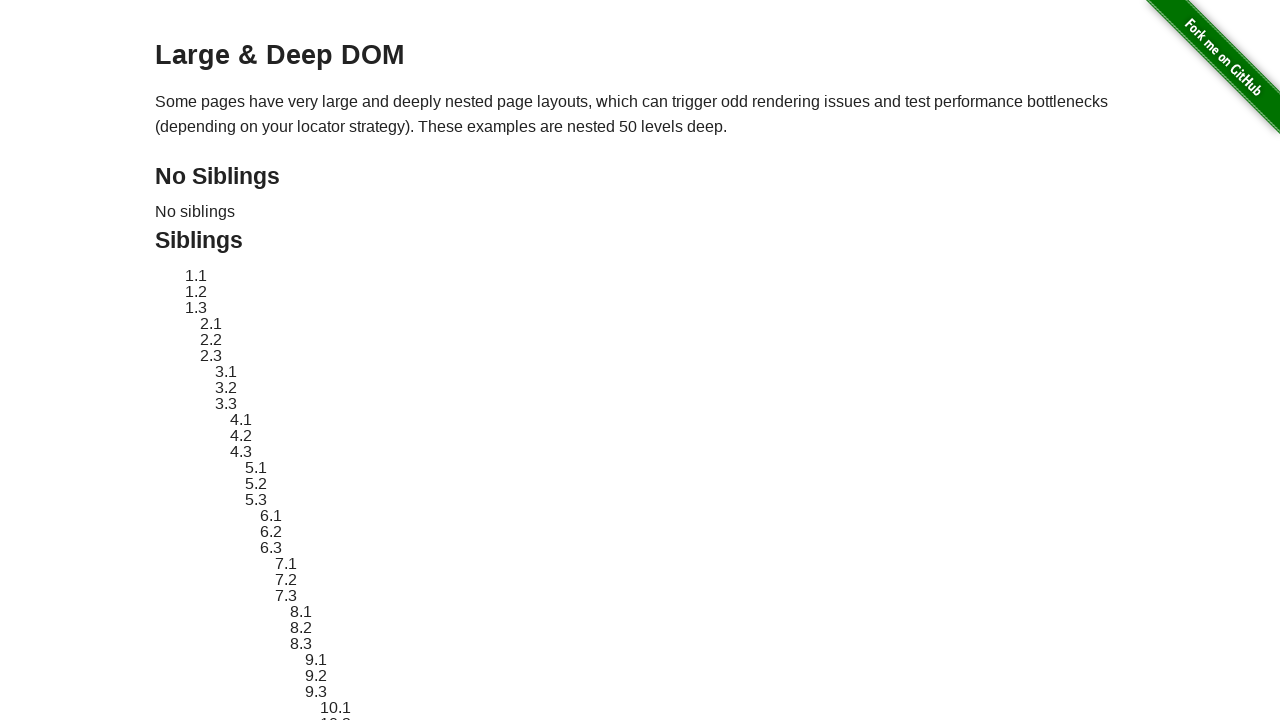

Stored original element style
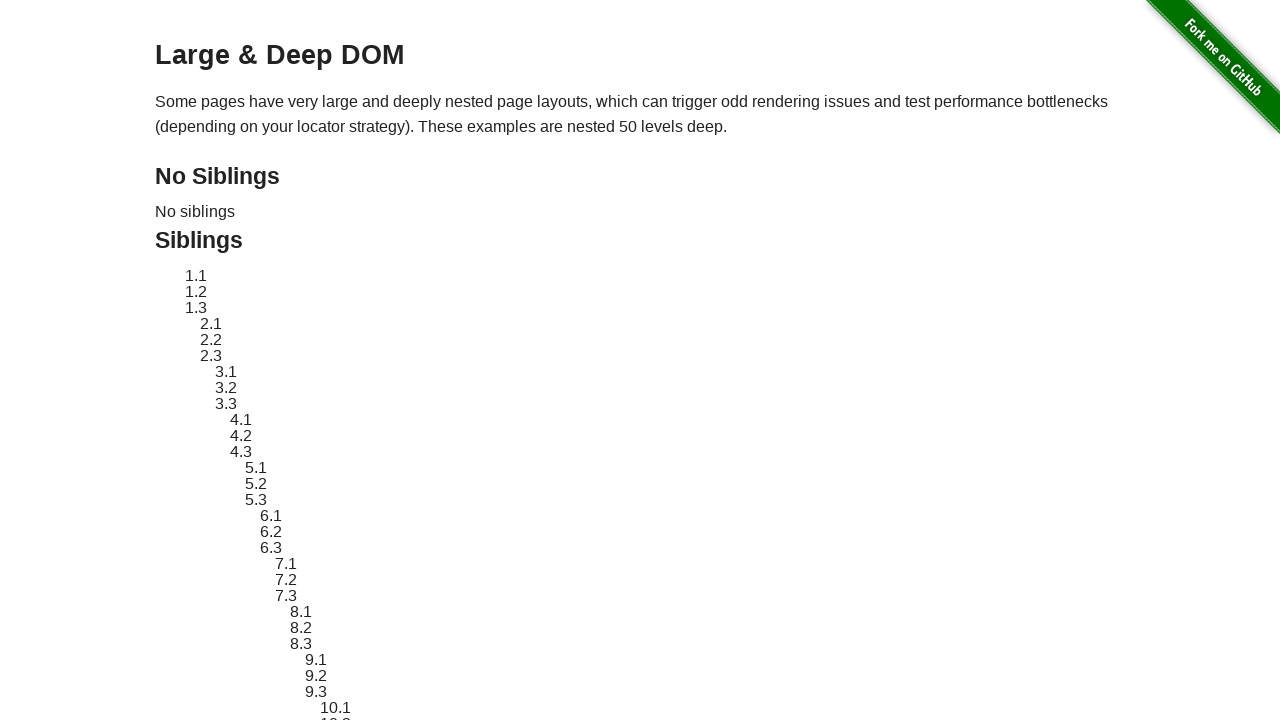

Applied red dashed border highlight to target element
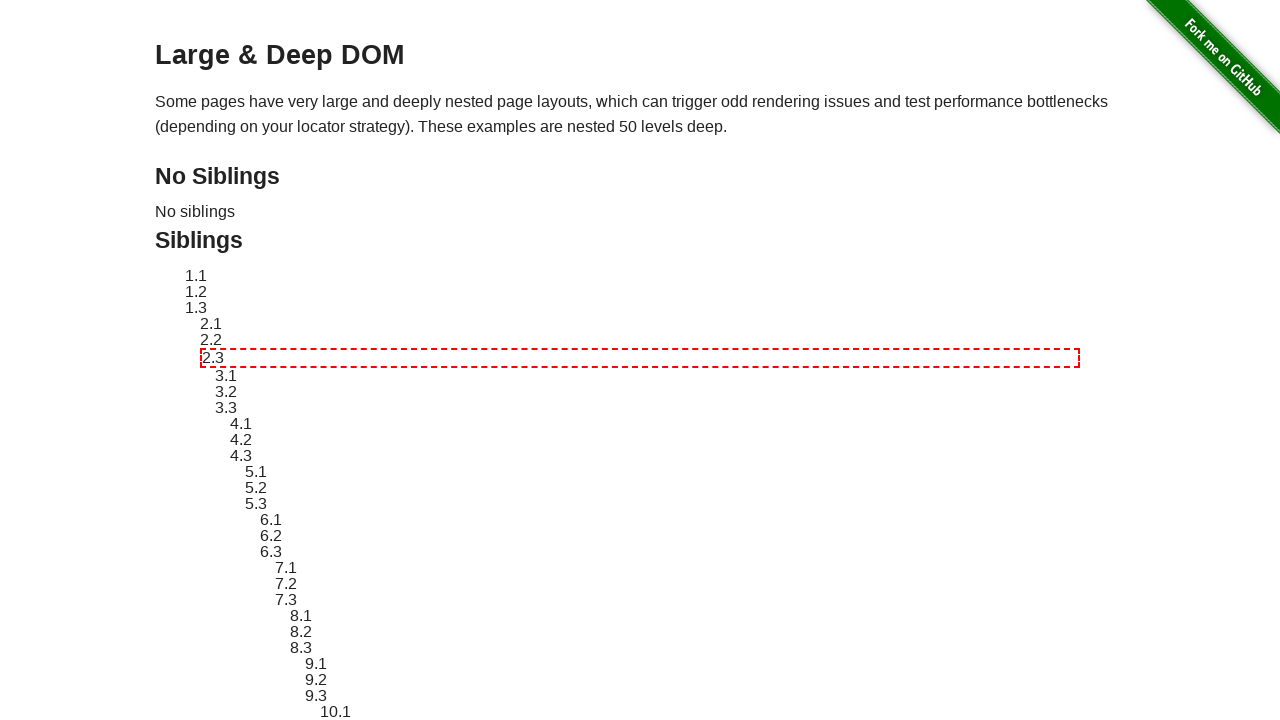

Waited 2 seconds to visually observe the highlight
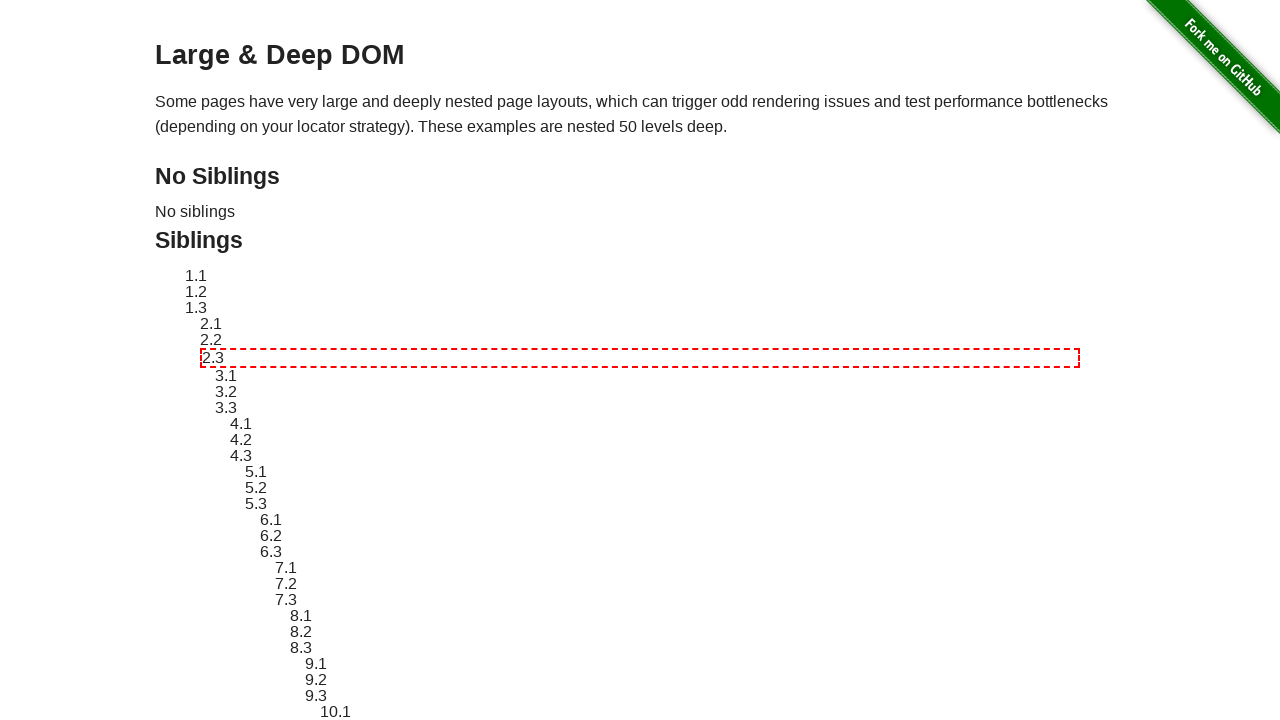

Reverted element styling back to original
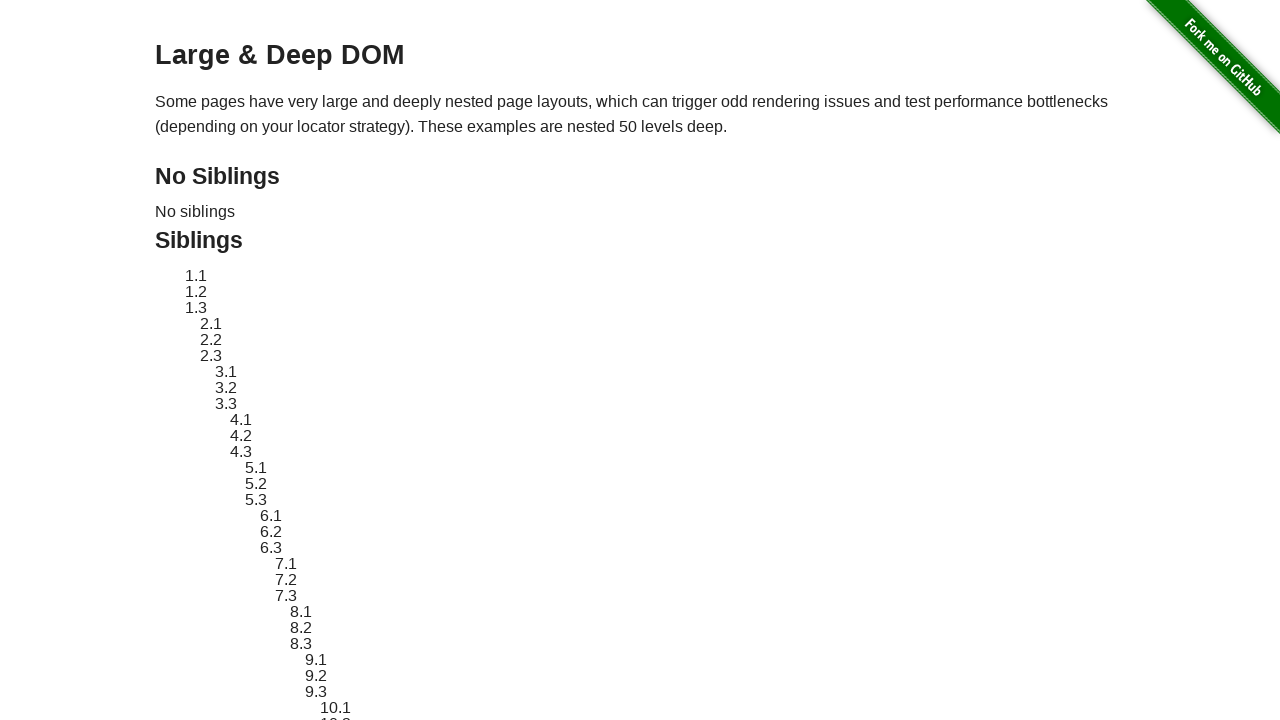

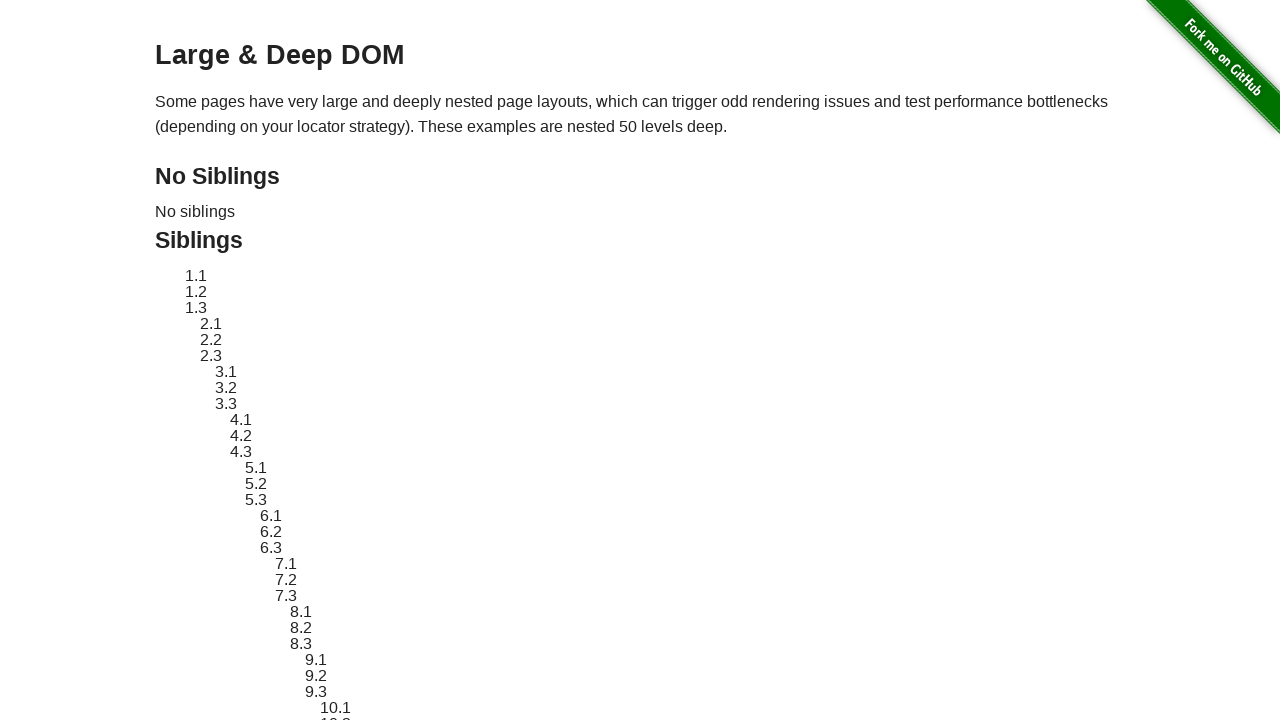